Tests clicking new user registration using partial link text

Starting URL: https://portaldev.cms.gov/portal/

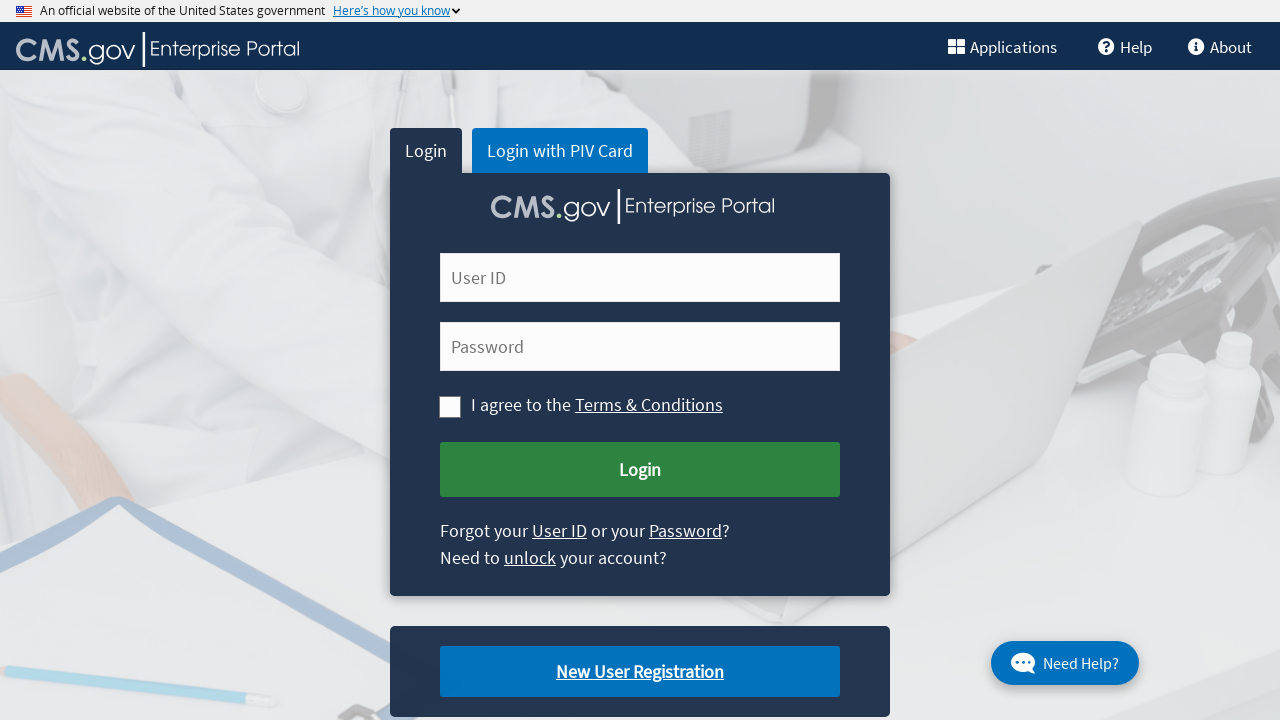

Navigated to https://portaldev.cms.gov/portal/
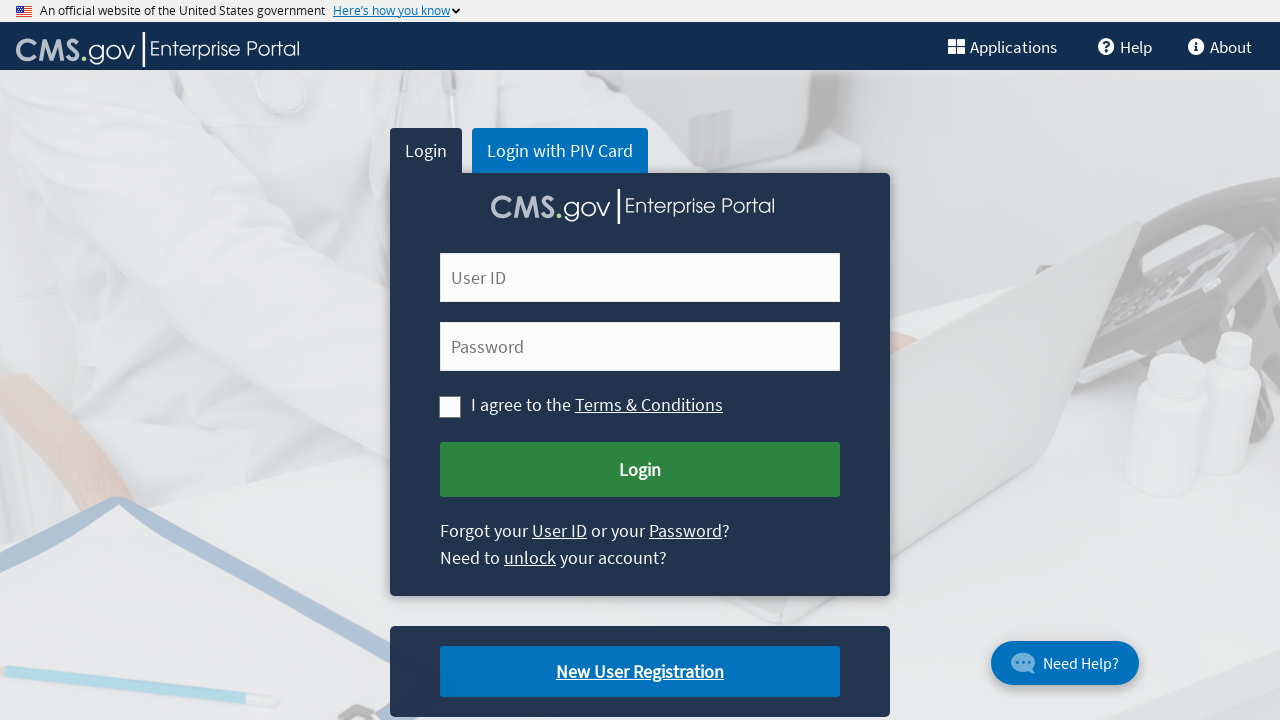

Clicked new user registration link using partial text match at (640, 672) on text=/New User R/
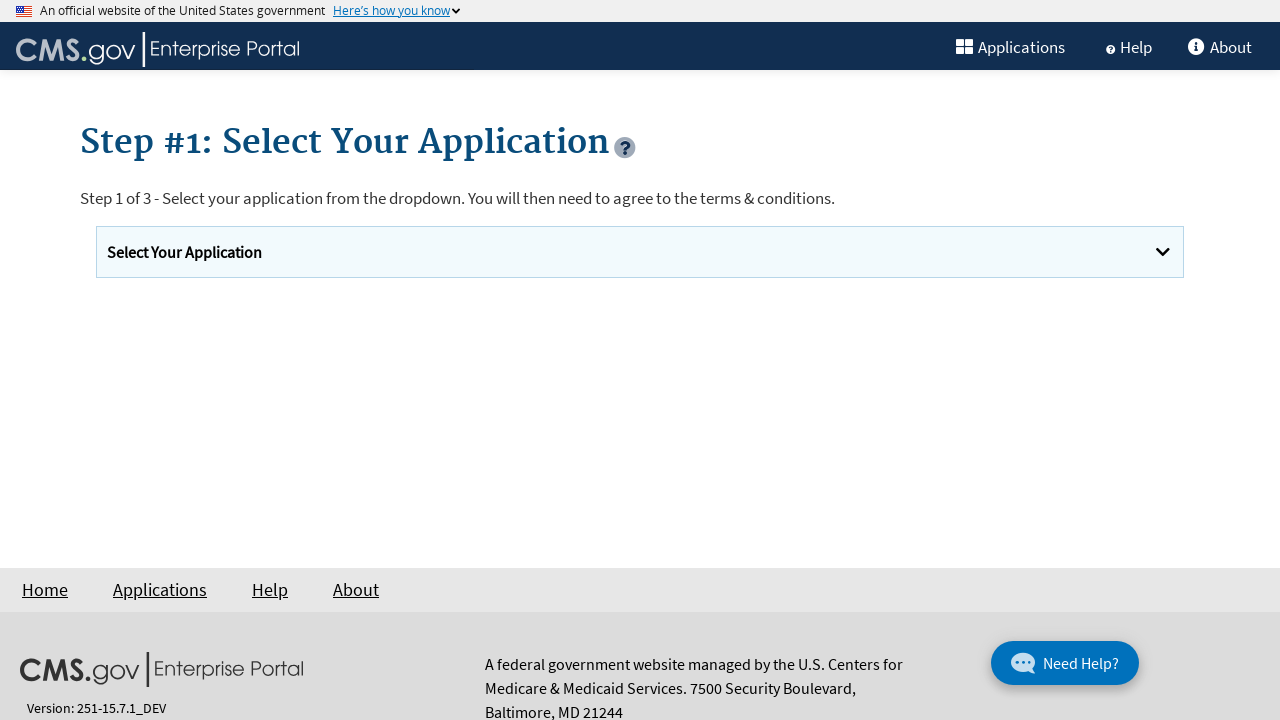

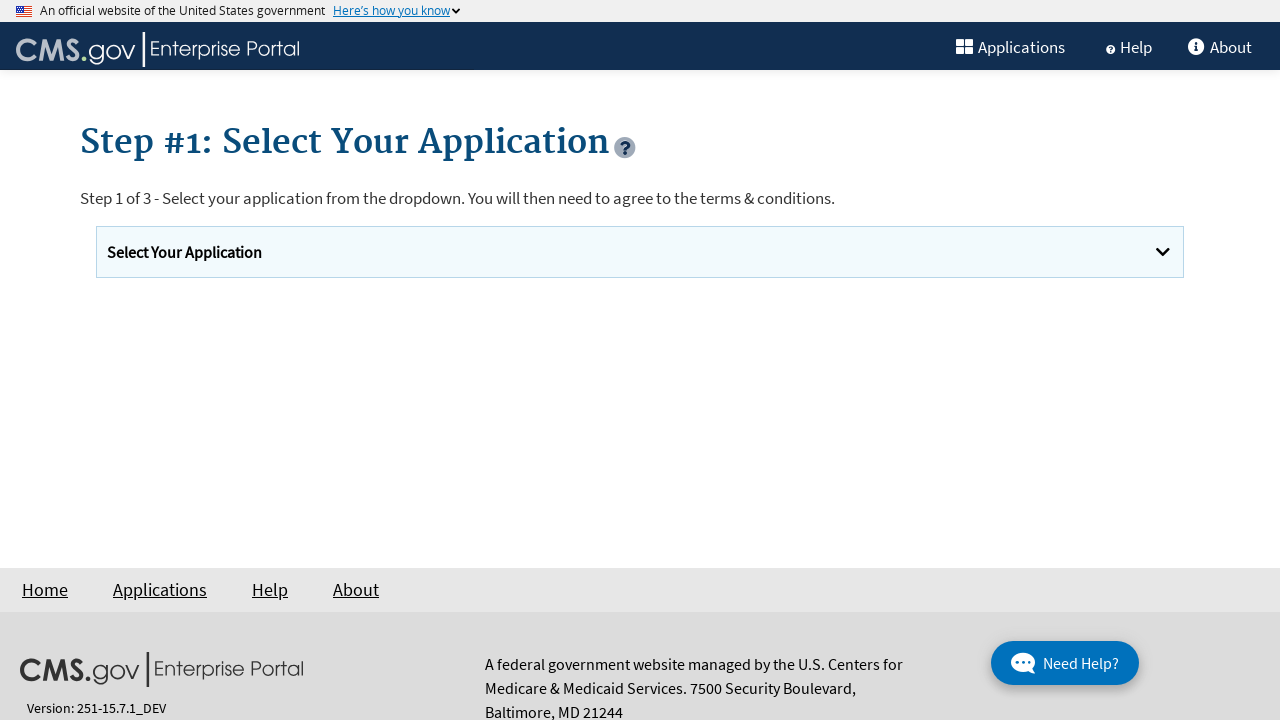